Tests web form by entering text in input field and submitting the form

Starting URL: https://www.selenium.dev/selenium/web/web-form.html

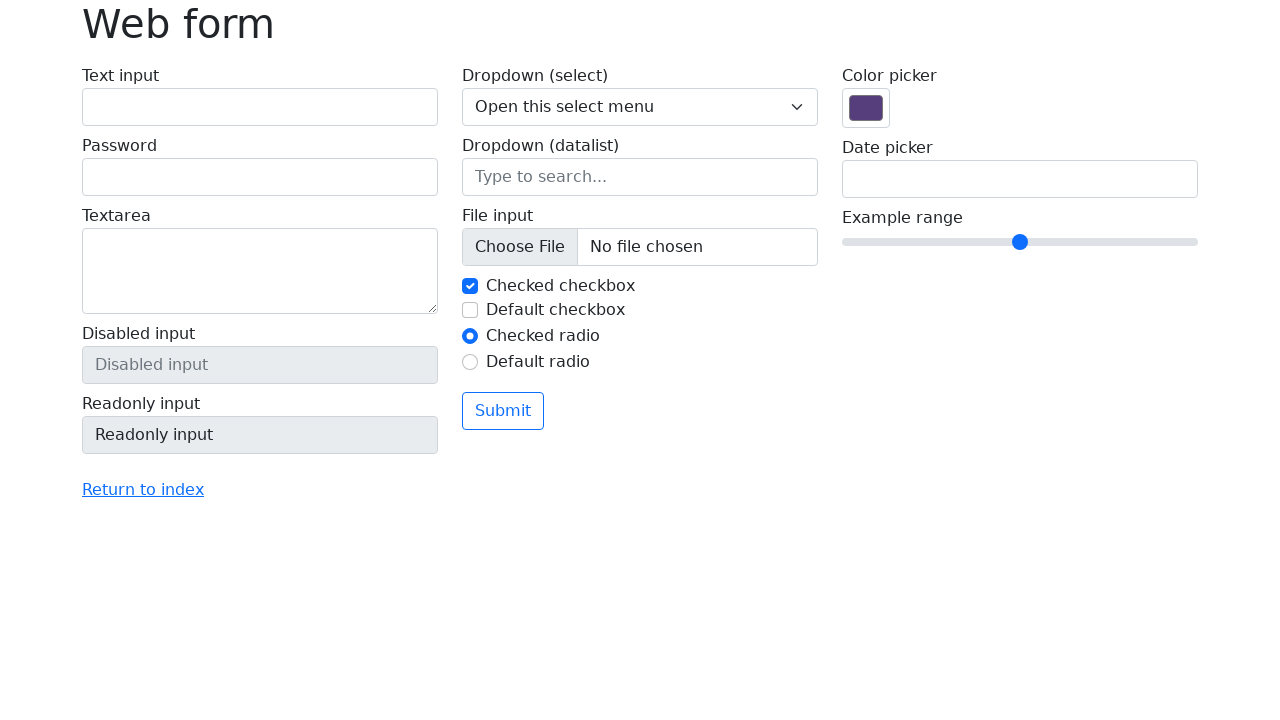

Clicked on text input field at (260, 107) on #my-text-id
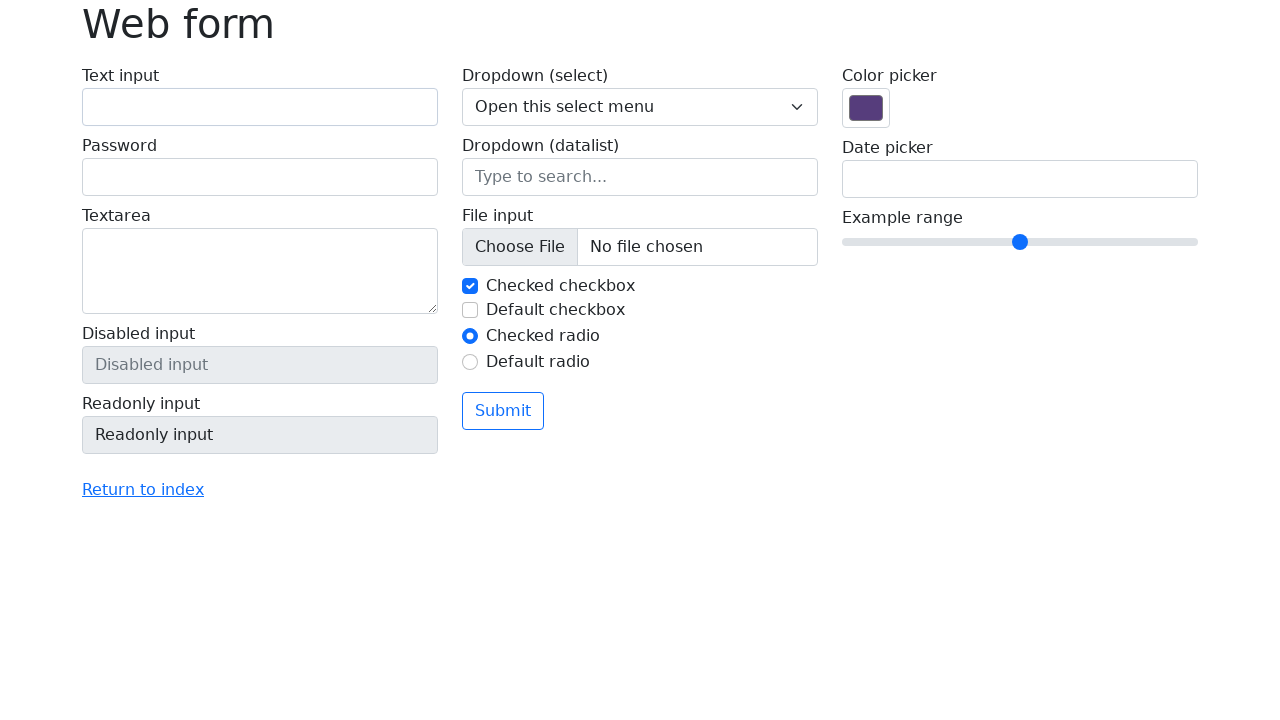

Entered 'Selenium' in text input field on #my-text-id
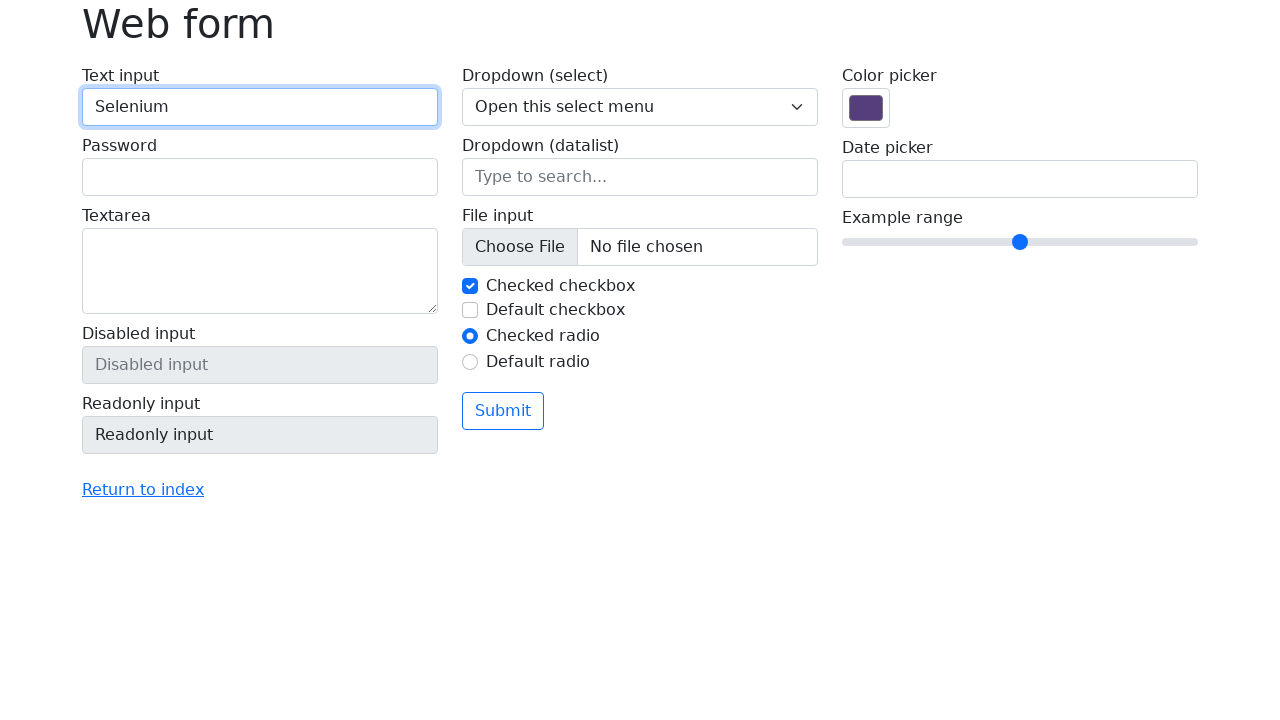

Clicked submit button to submit the form at (503, 411) on button[type='submit']
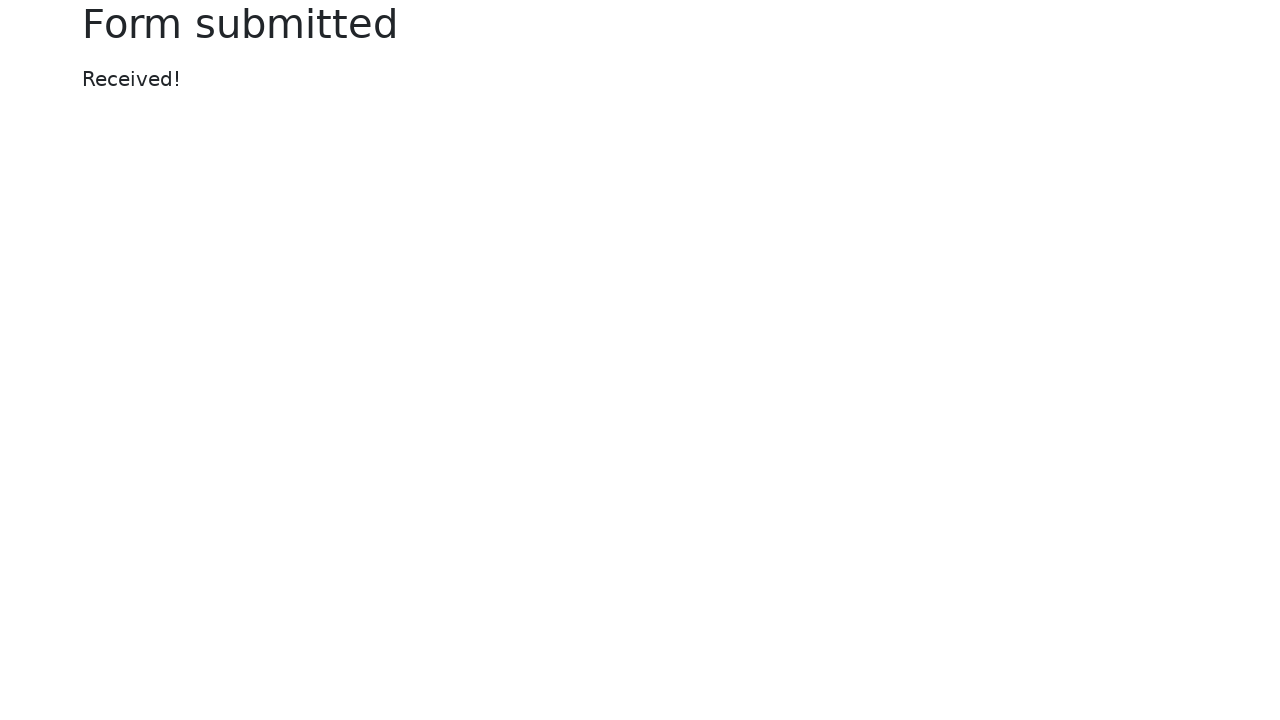

Success message appeared after form submission
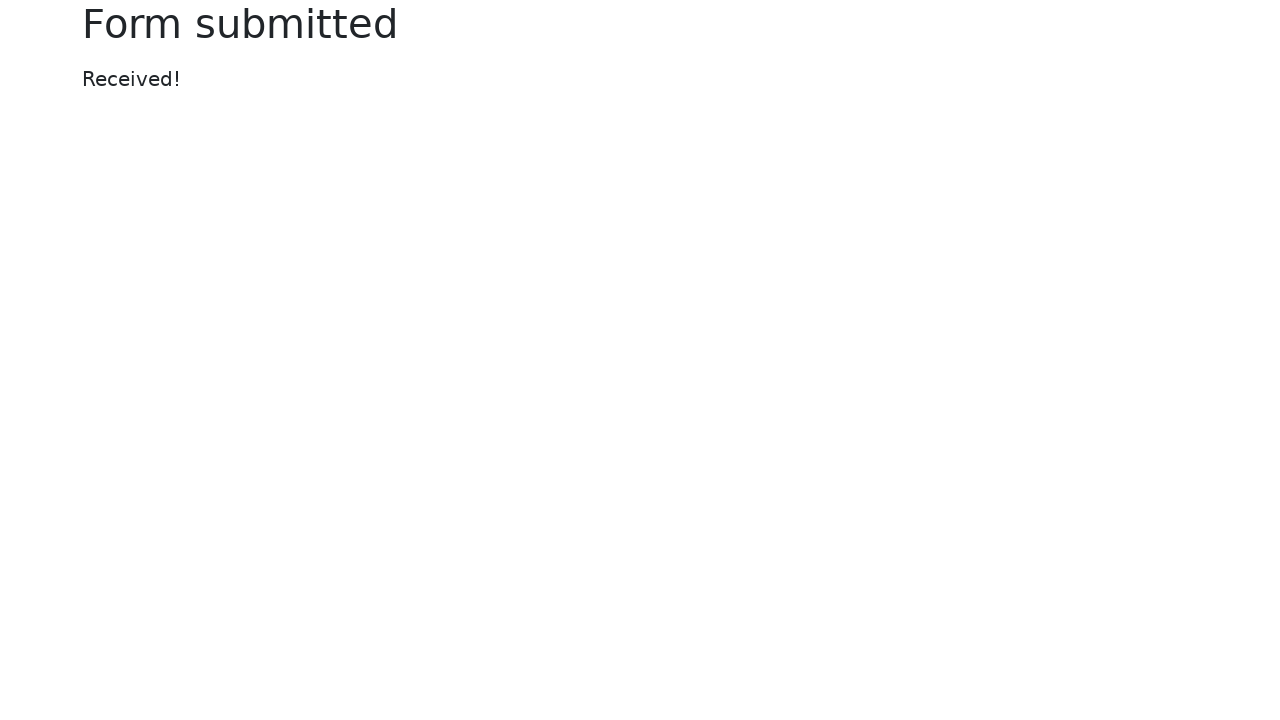

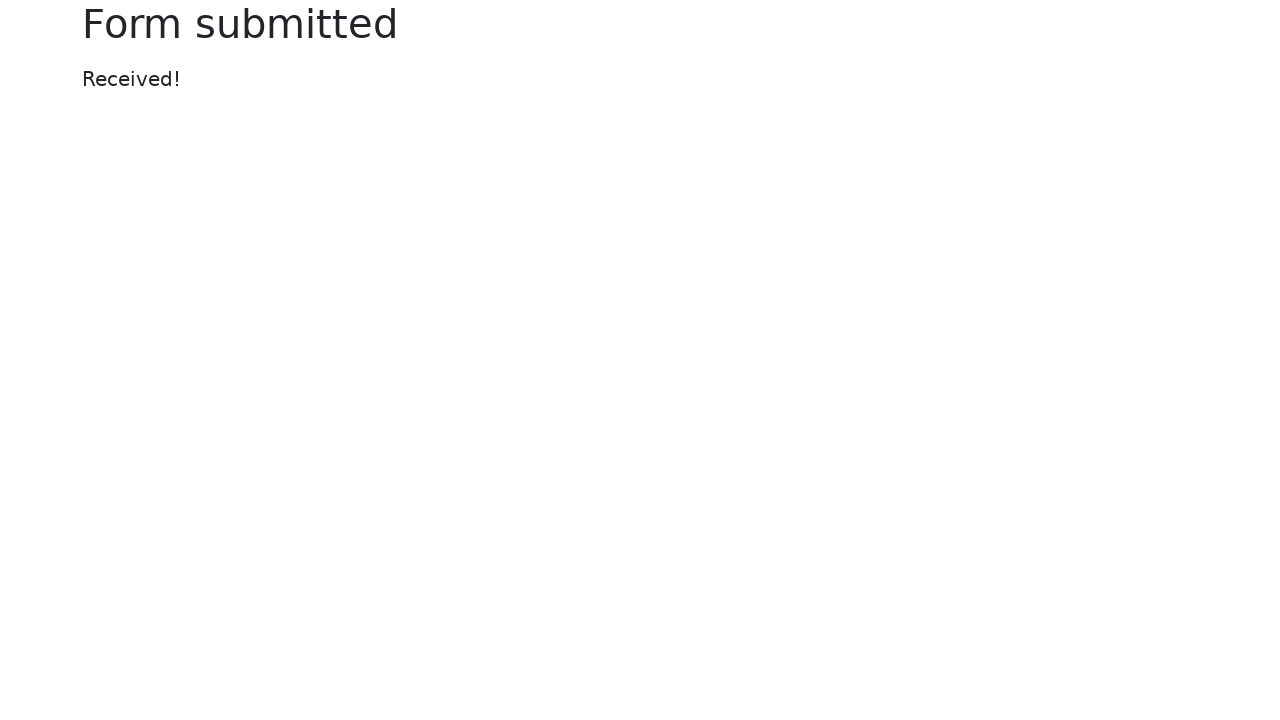